Tests dynamic content loading with a longer wait time by clicking start button and verifying "Hello World!" text appears.

Starting URL: https://automationfc.github.io/dynamic-loading/

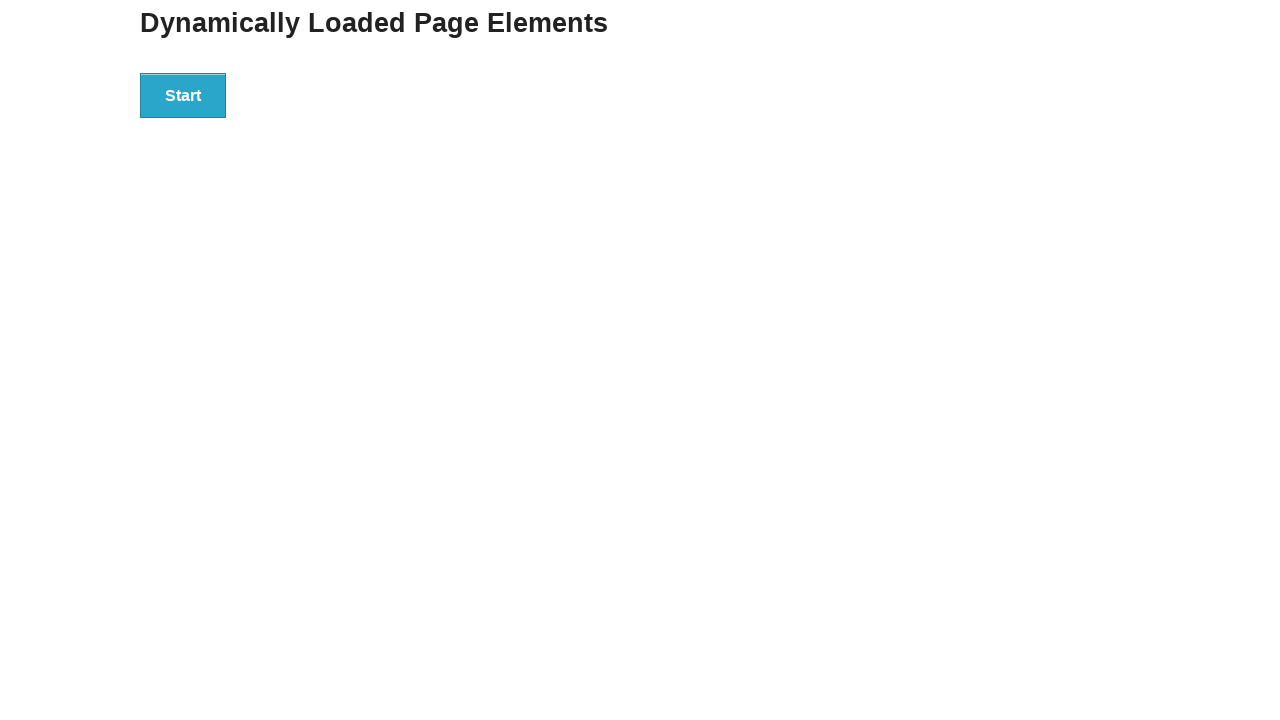

Clicked start button to trigger dynamic content loading at (183, 95) on div#start > button
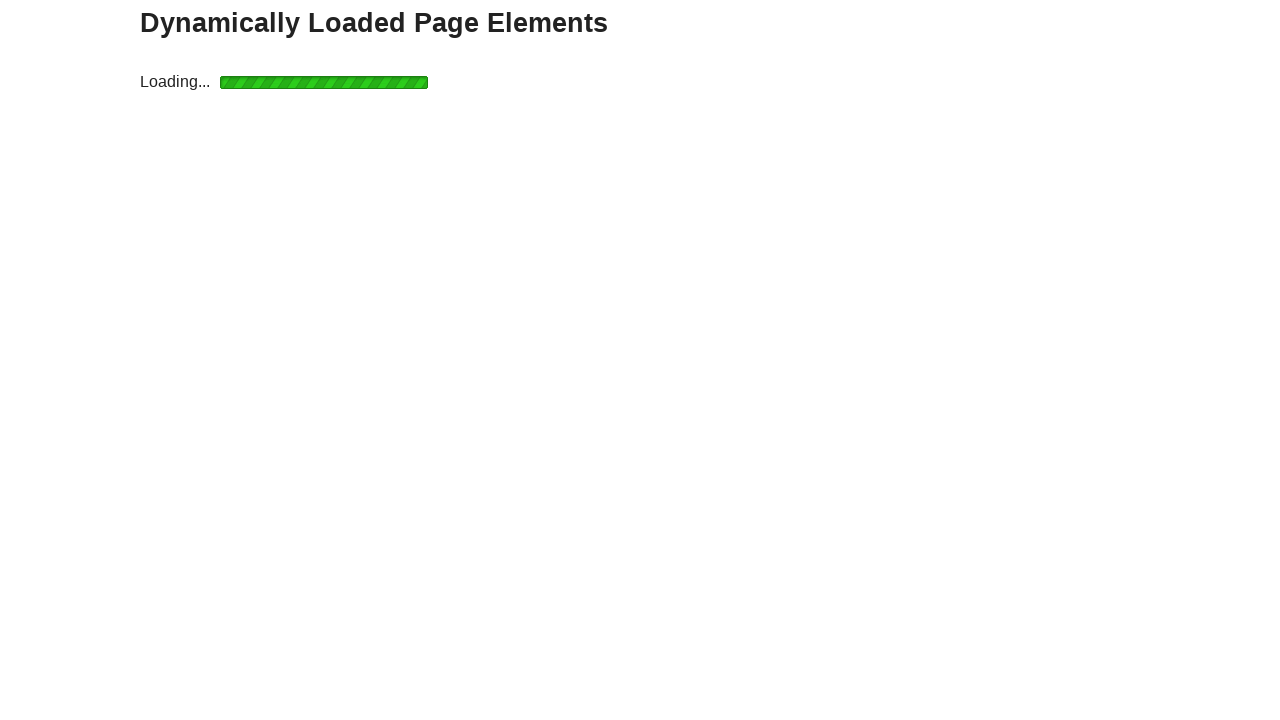

Waited for finish element with 'Hello World!' text to appear
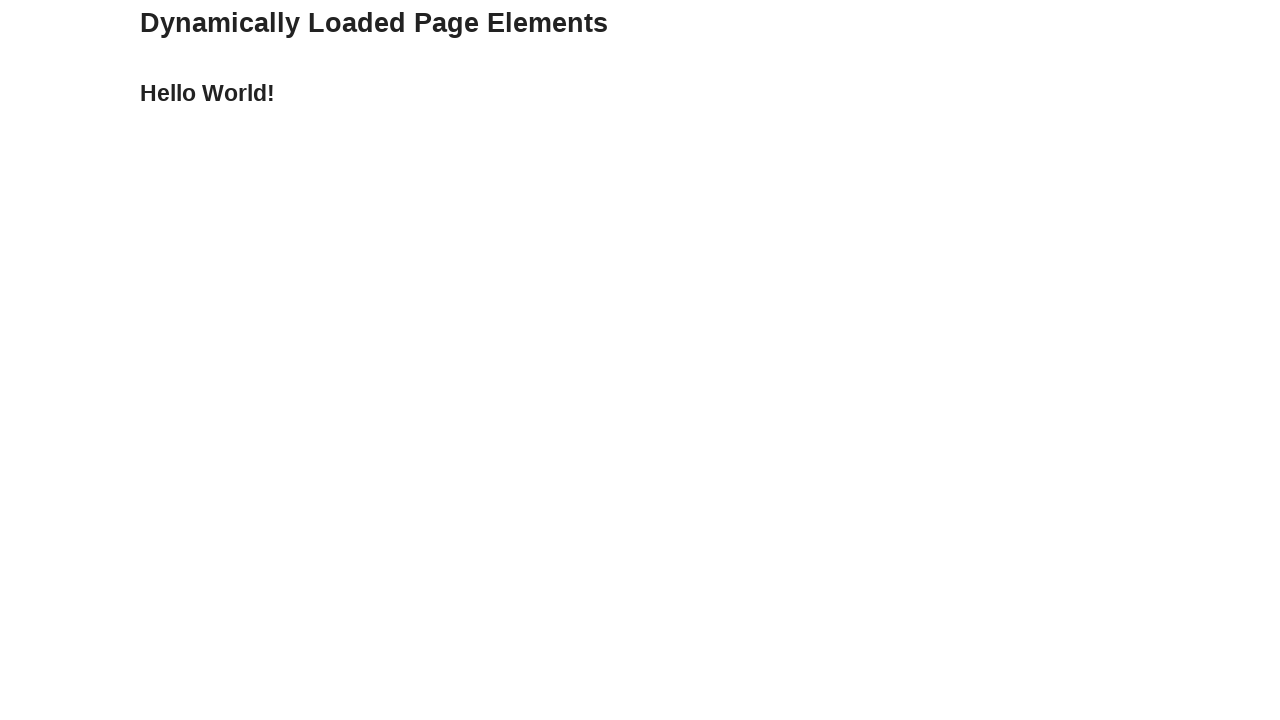

Verified 'Hello World!' text is displayed correctly
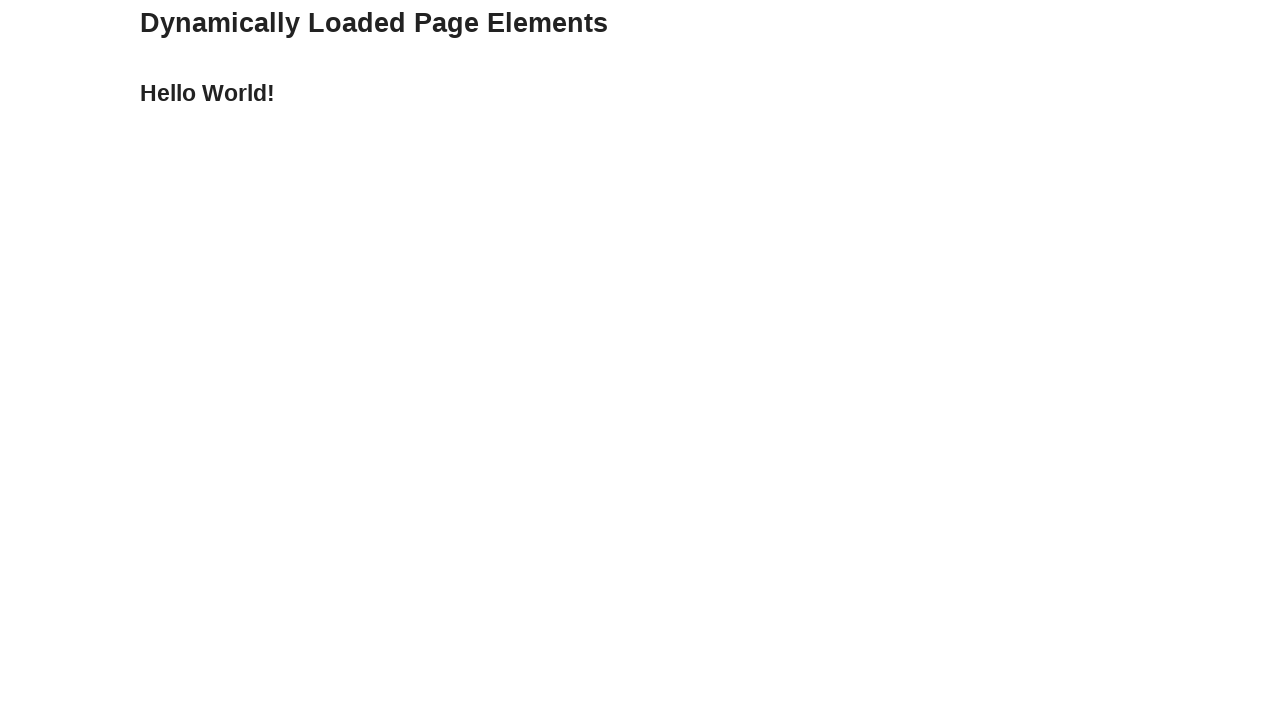

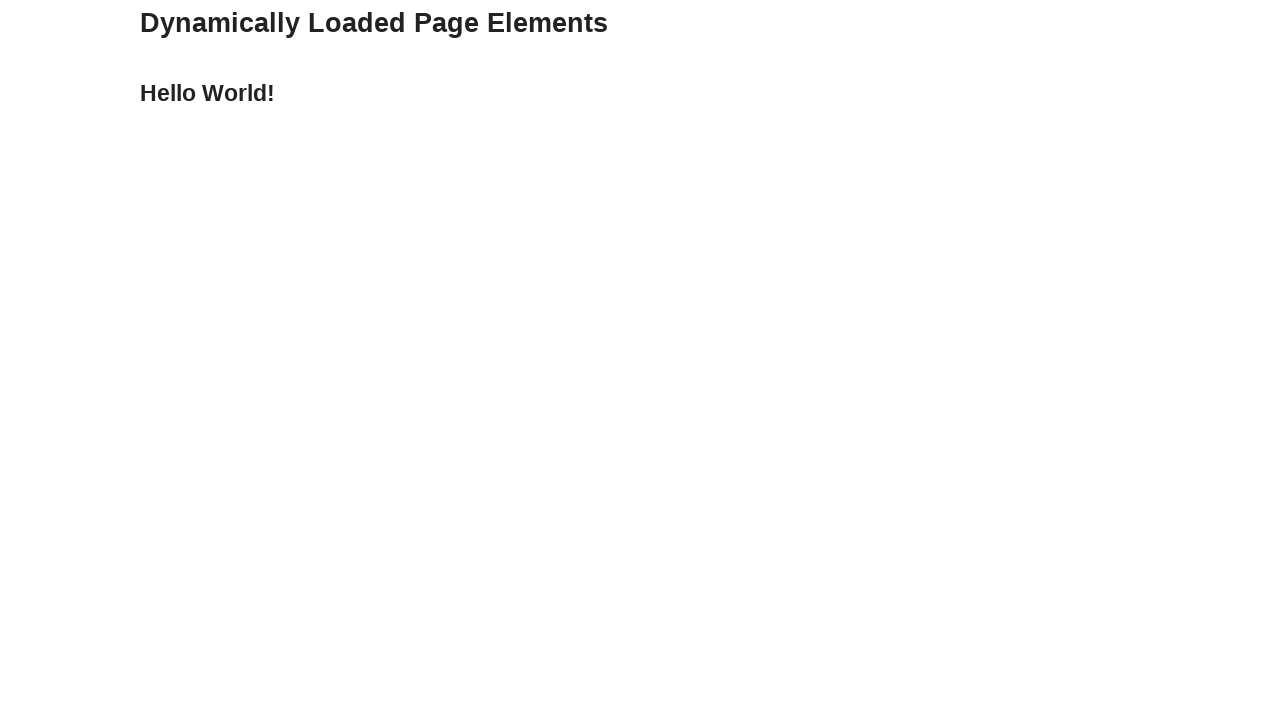